Tests JavaScript alert handling by triggering confirmation dialogs and accepting/dismissing them

Starting URL: https://v1.training-support.net/selenium/javascript-alerts

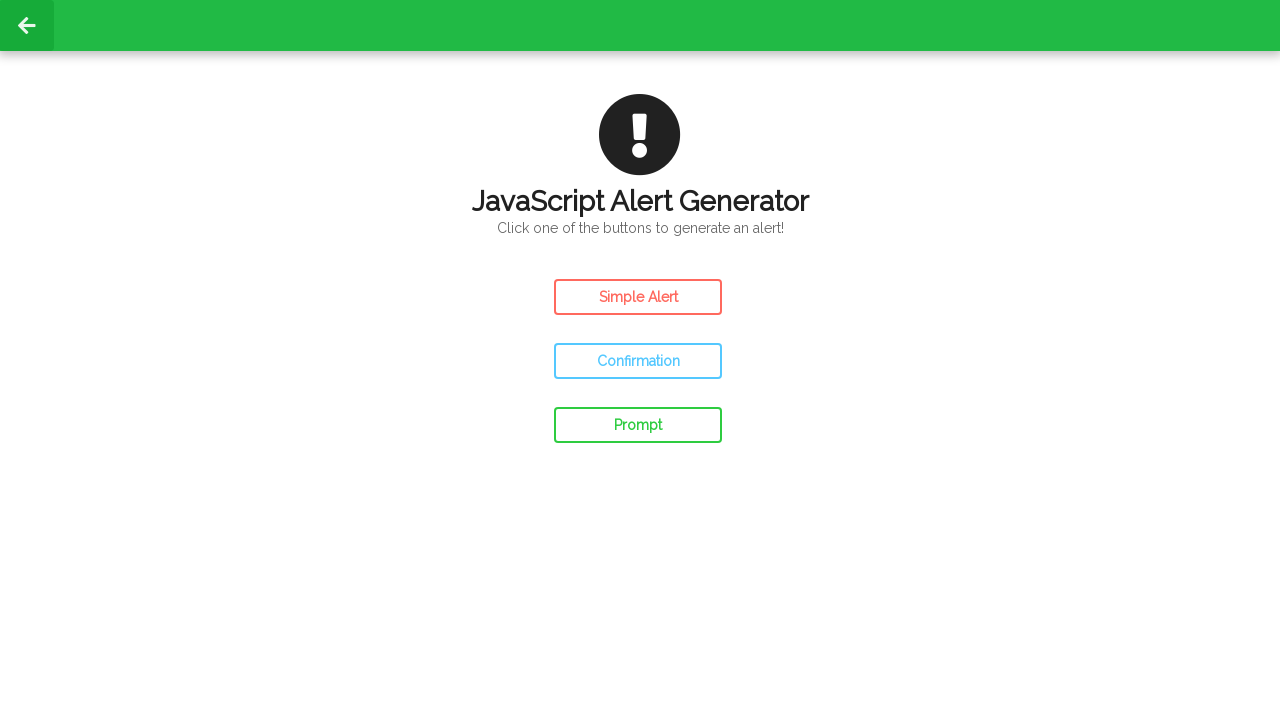

Clicked confirm button to trigger alert at (638, 361) on #confirm
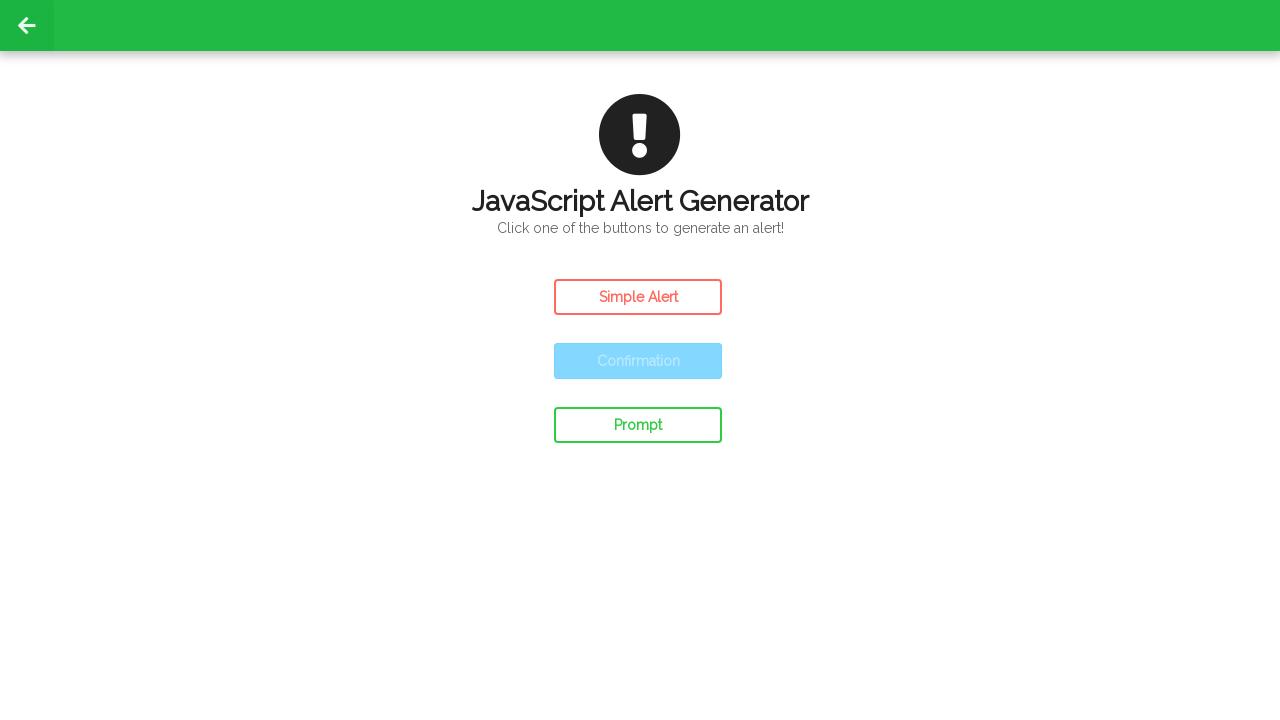

Set up dialog handler to accept and clicked confirm button at (638, 361) on #confirm
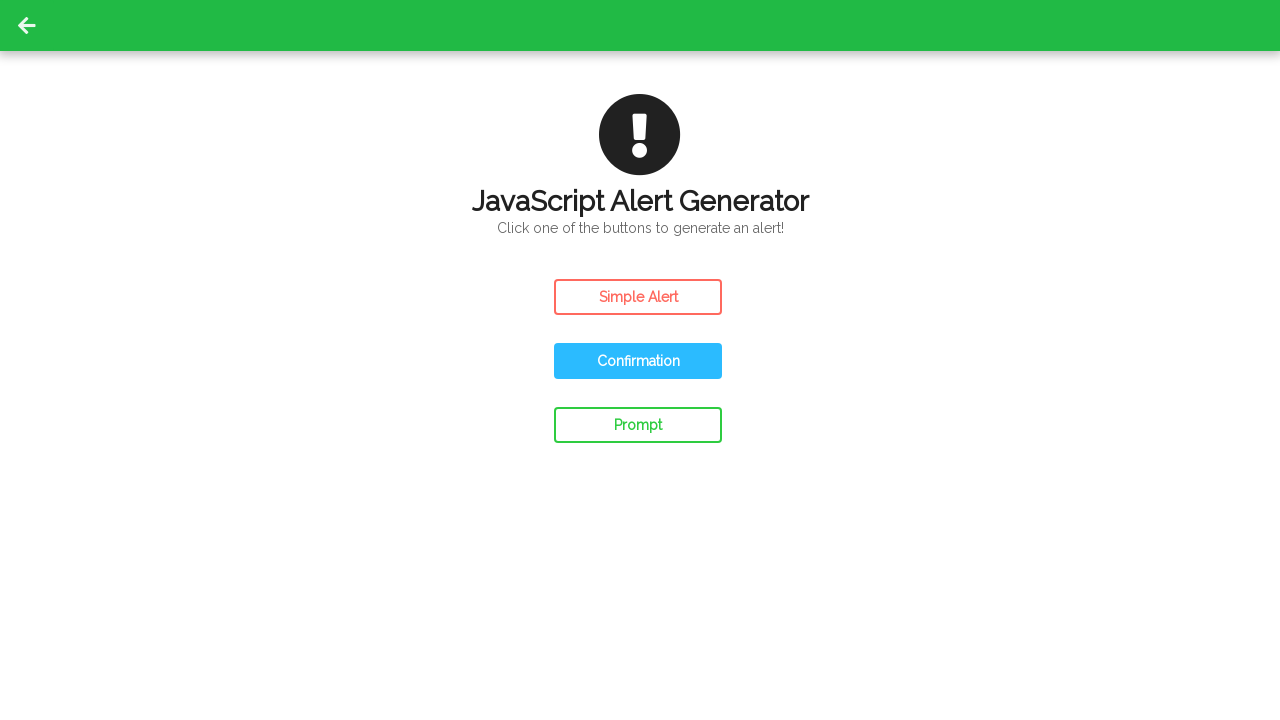

Set up dialog handler to dismiss and clicked confirm button at (638, 361) on #confirm
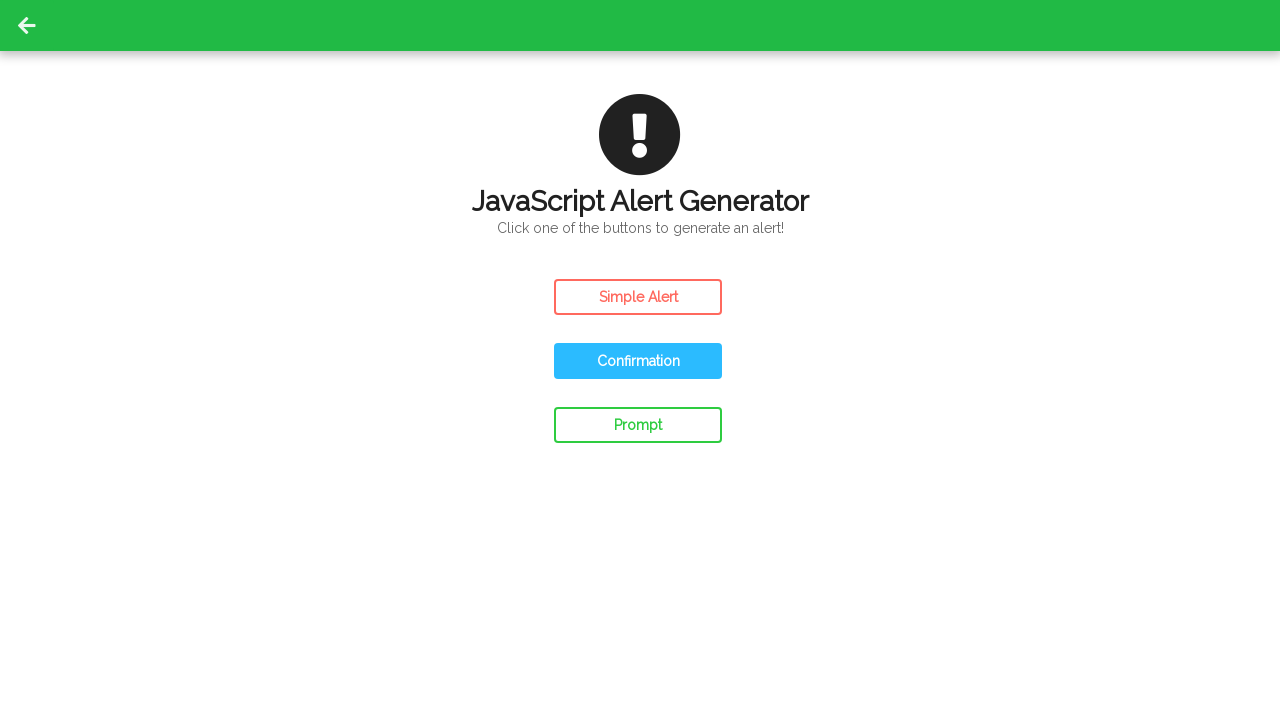

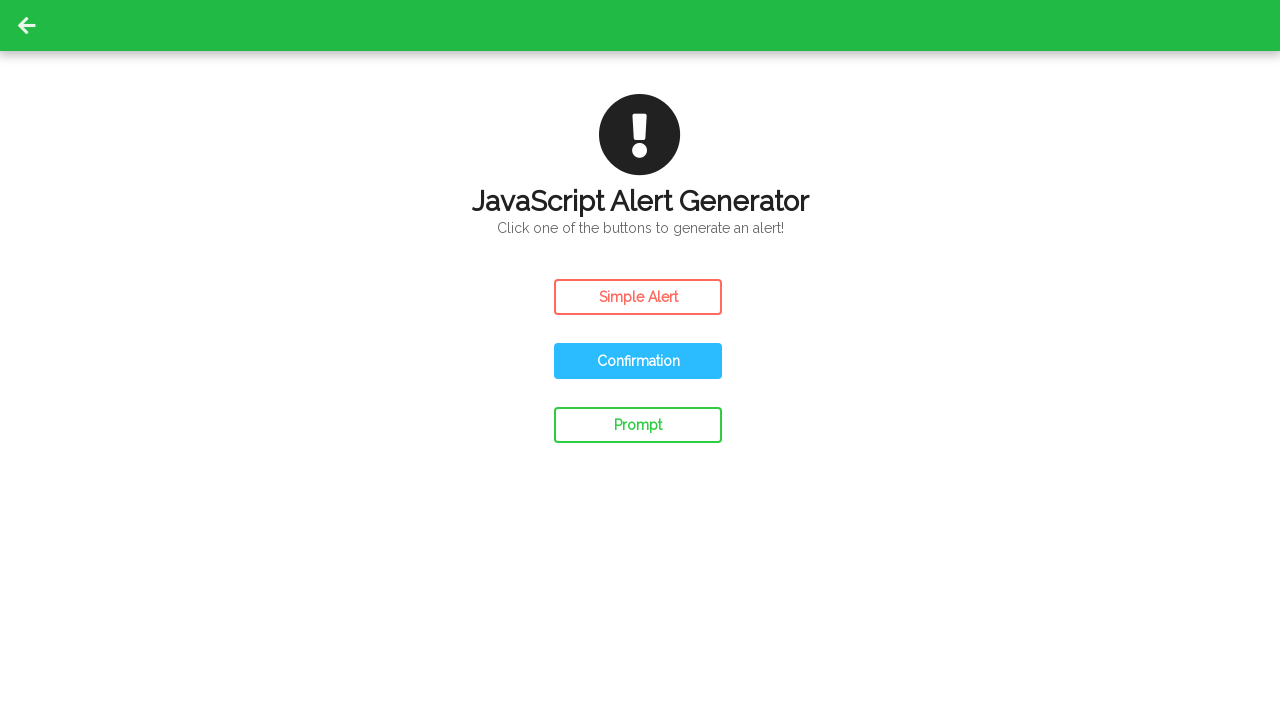